Tests broken images page by navigating to it and checking if the asdf.jpg image failed to load

Starting URL: https://the-internet.herokuapp.com/

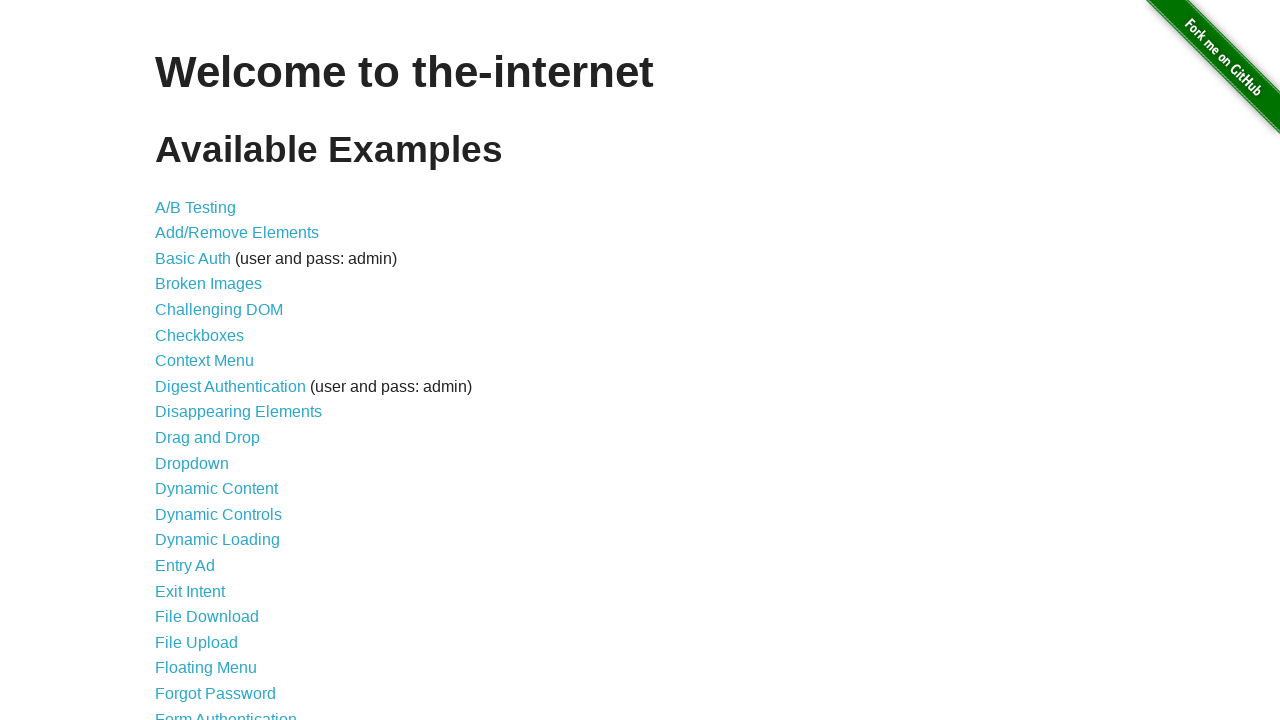

Clicked 'Broken Images' link to navigate to broken images page at (208, 284) on internal:role=link[name="Broken Images"i]
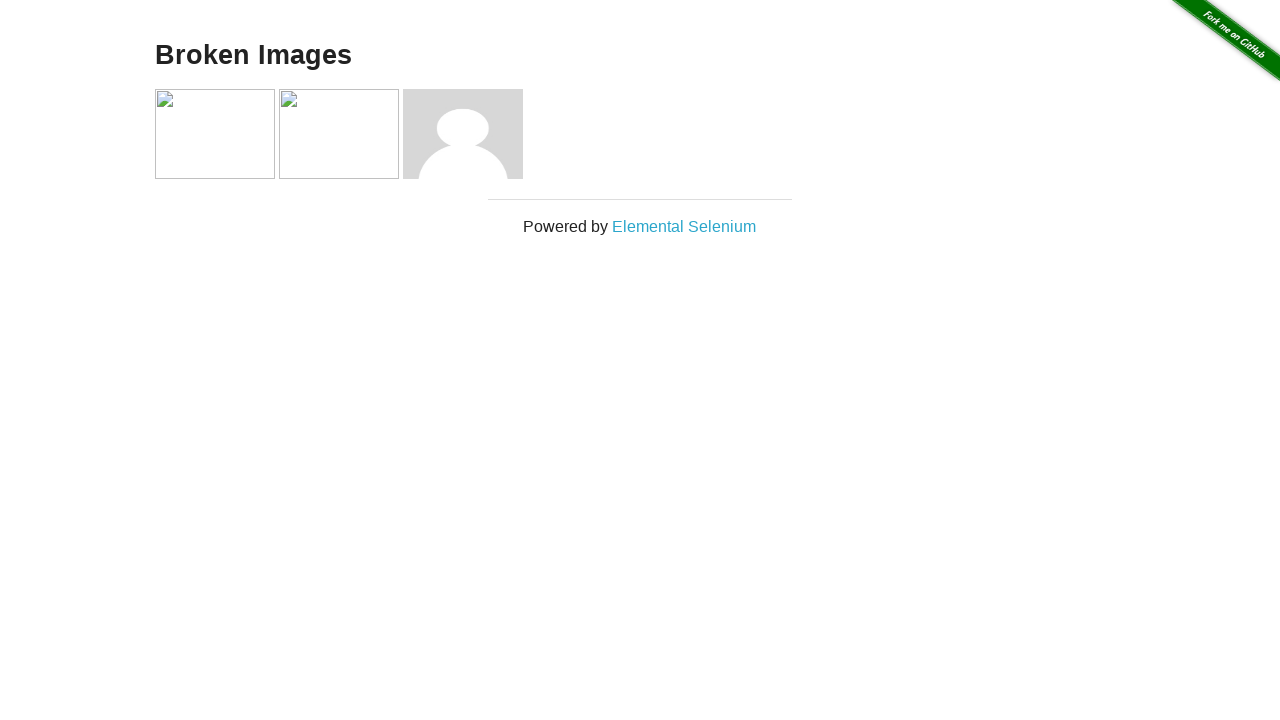

Waited for images to load on the page
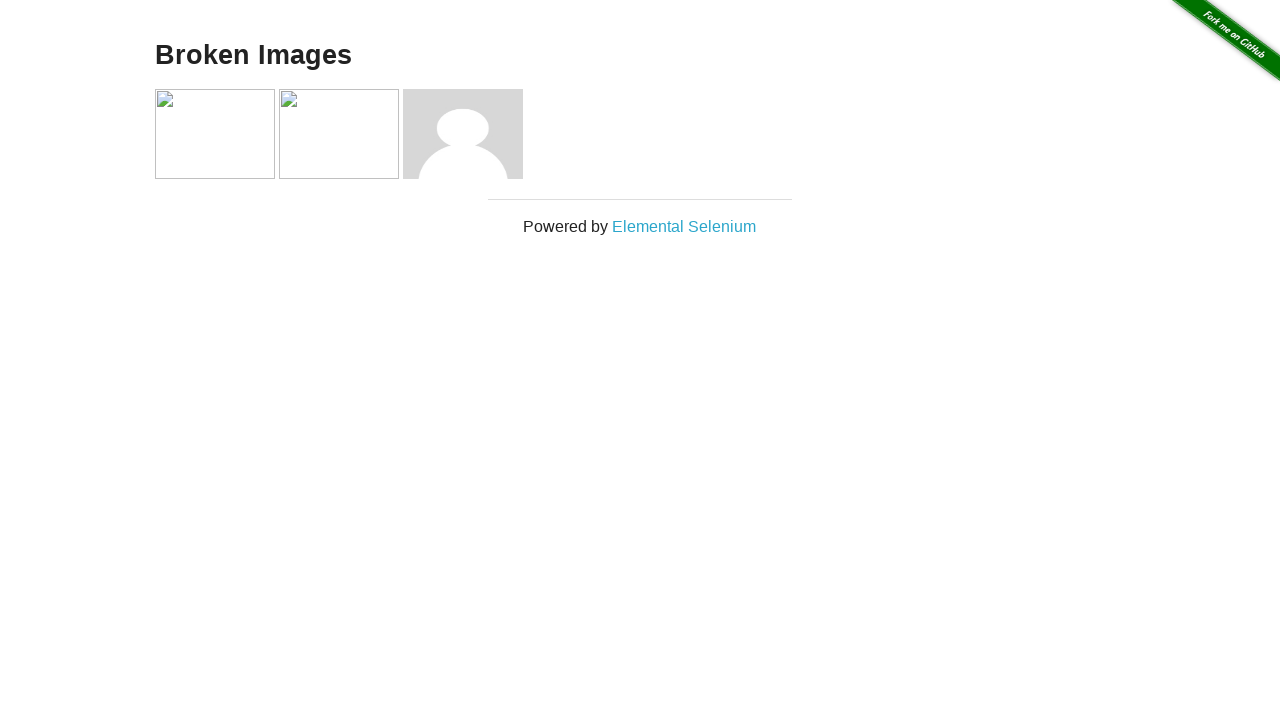

Evaluated asdf.jpg image to check if it failed to load
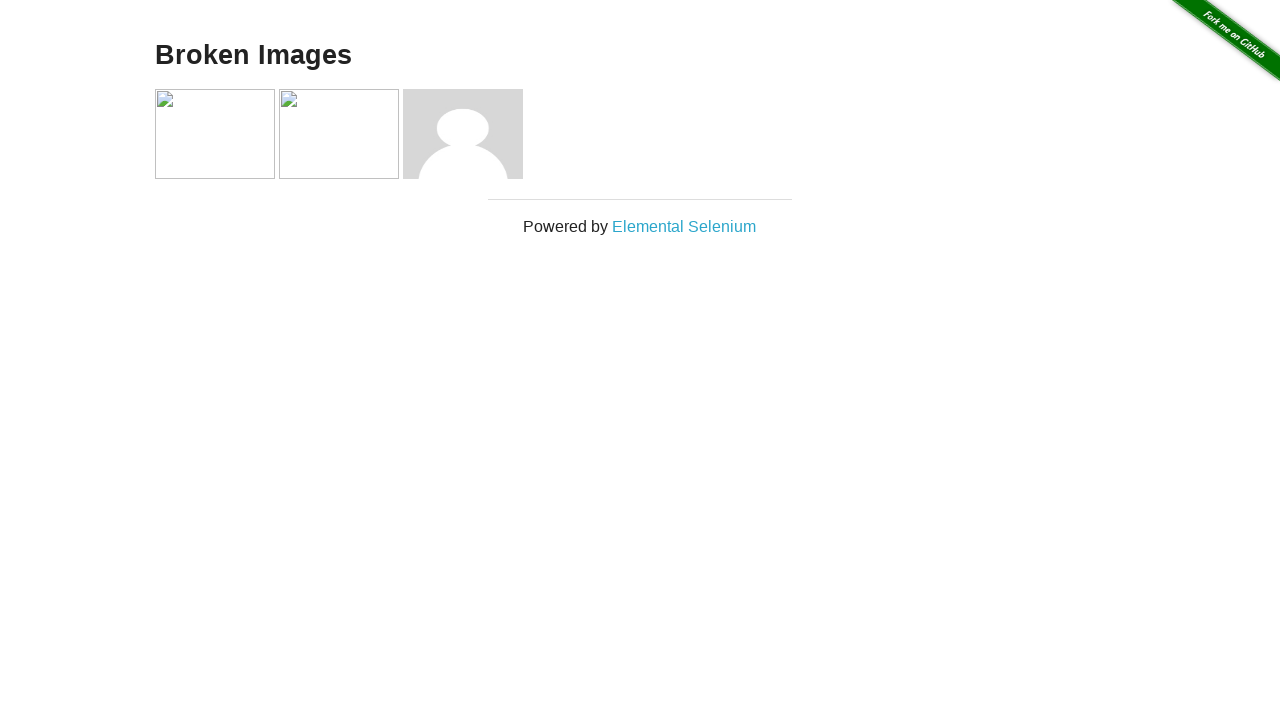

Asserted that asdf.jpg image is broken (failed to load)
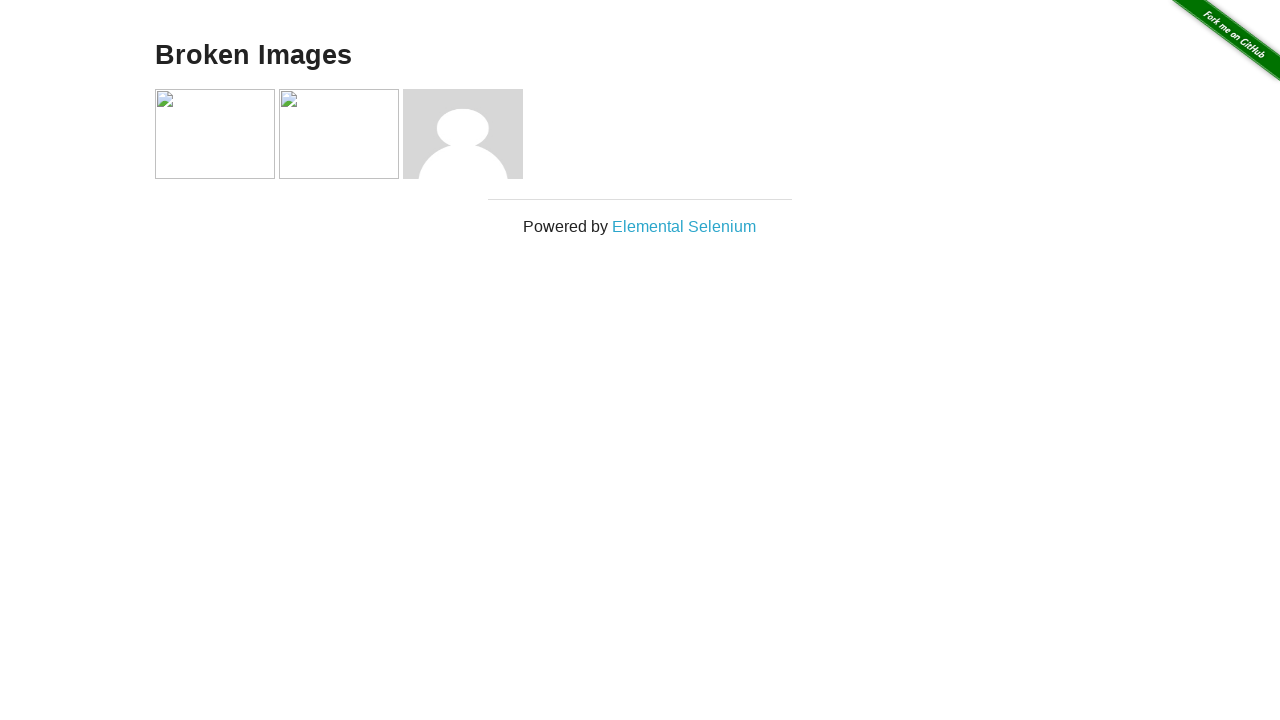

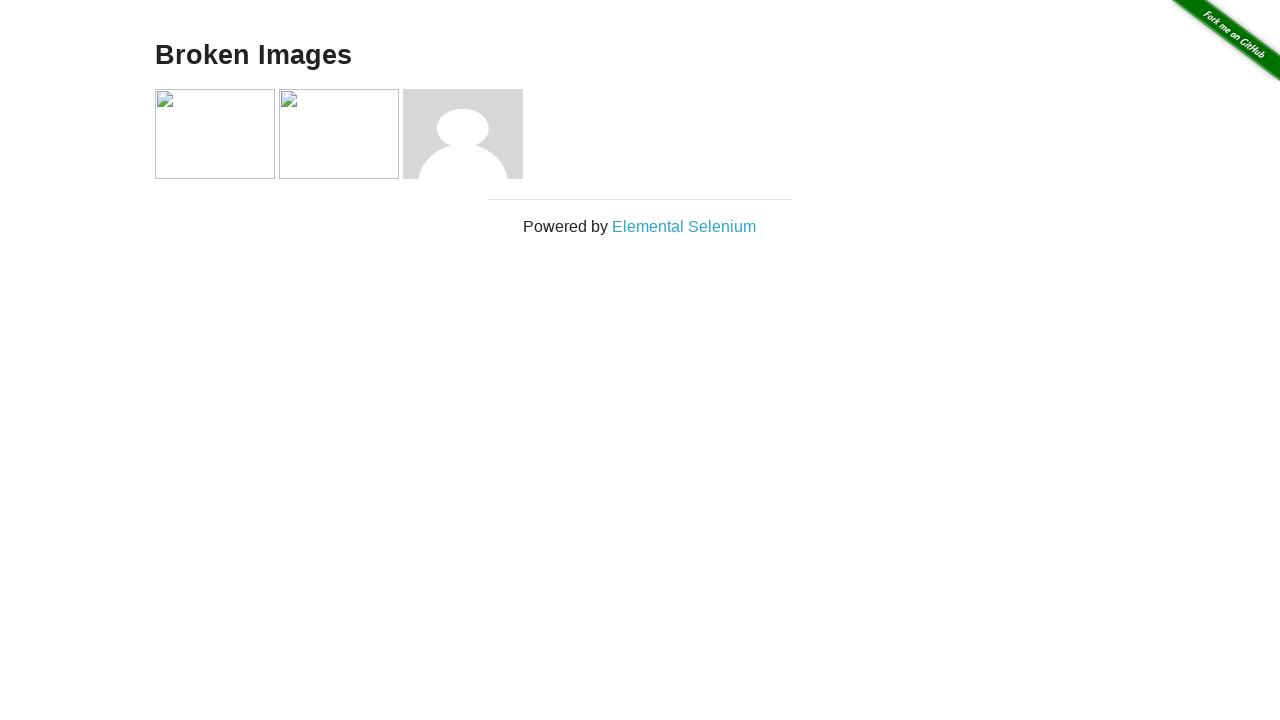